Tests hover functionality by moving mouse over an element to reveal a popup, then clicking on the revealed element

Starting URL: https://grotechminds.com/hoverover/

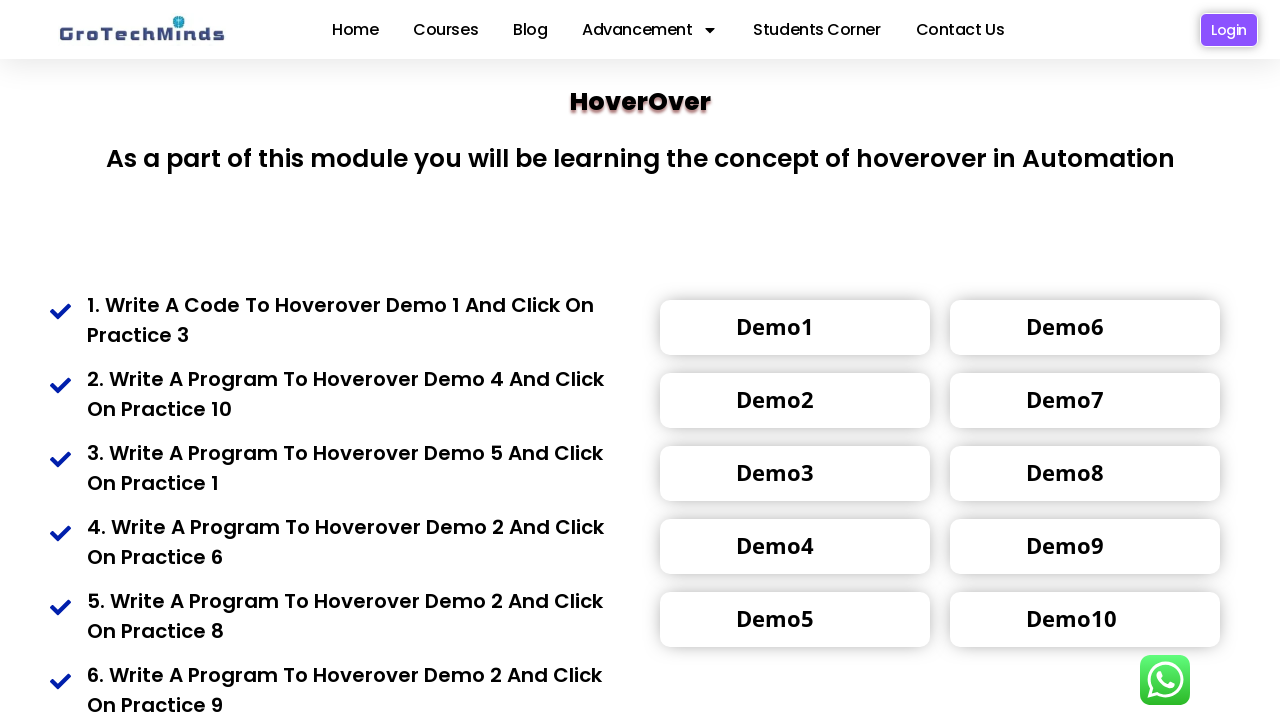

Hovered over Demo2 element to reveal popup at (795, 546) on xpath=//*[@id='main']/div/div[2]/div/div[2]/div[1]/div[4]
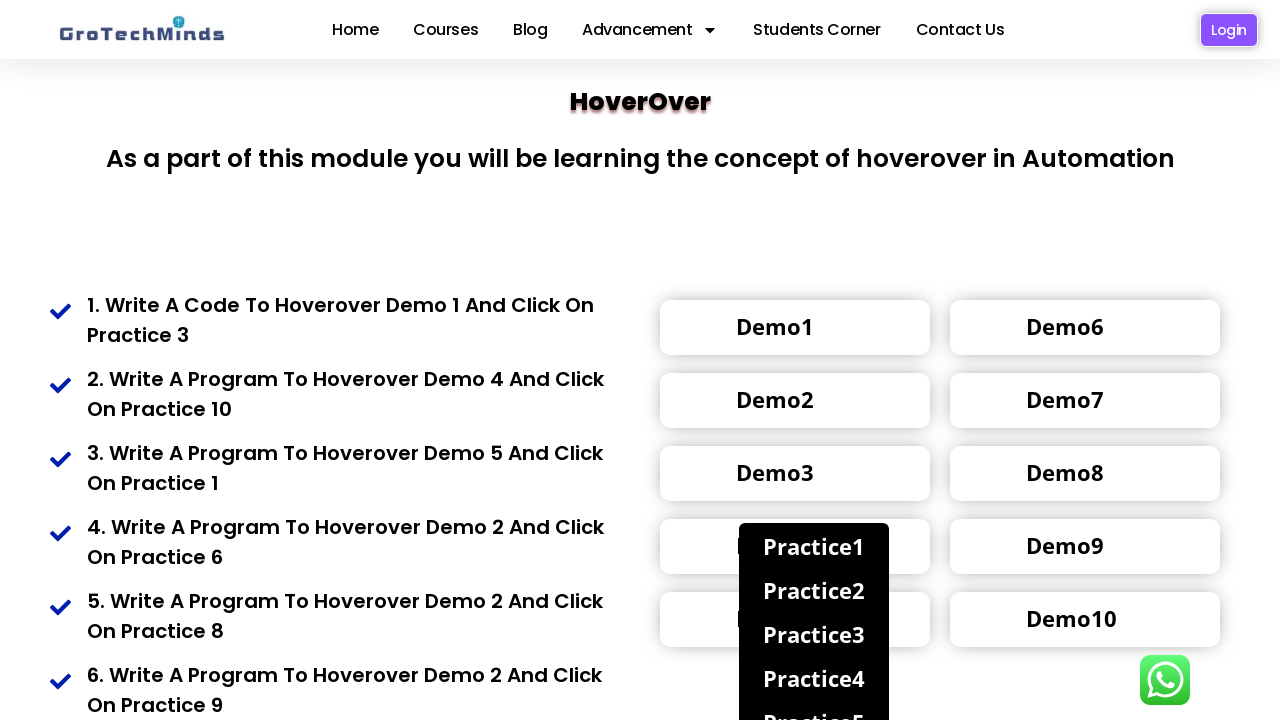

Clicked on the revealed popup element at (814, 546) on (//div[@class='popup6'])[1]
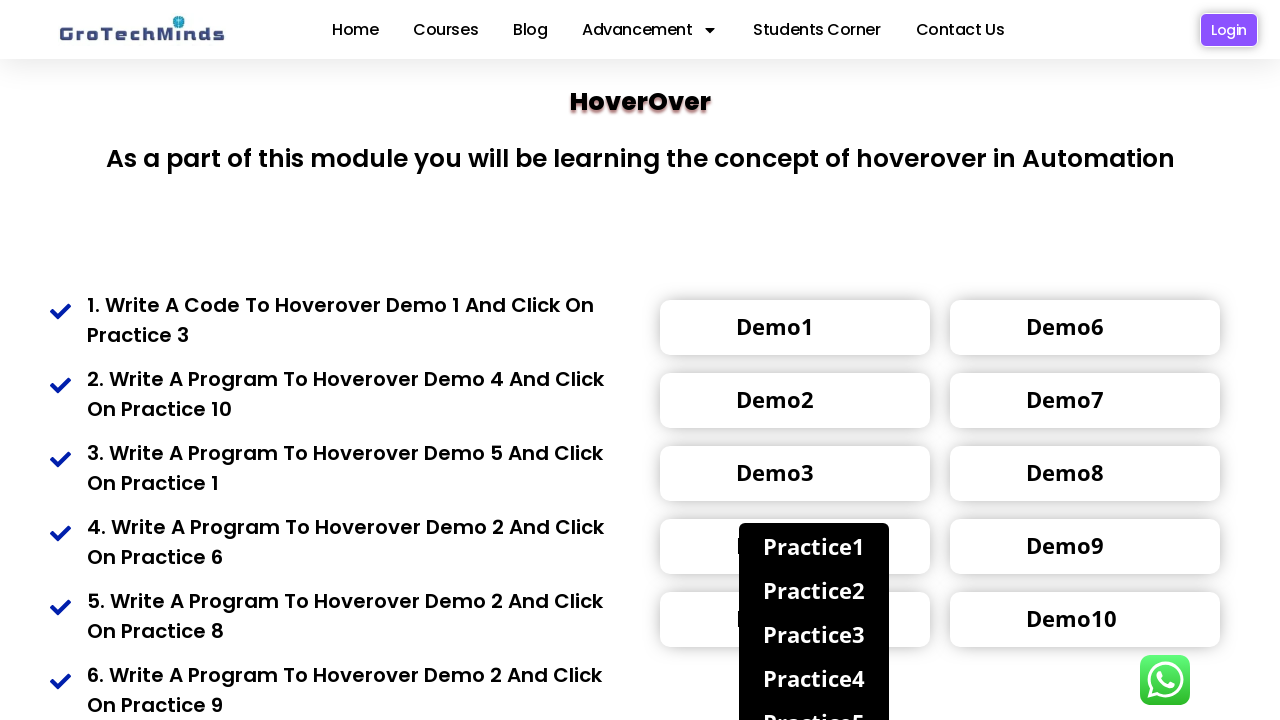

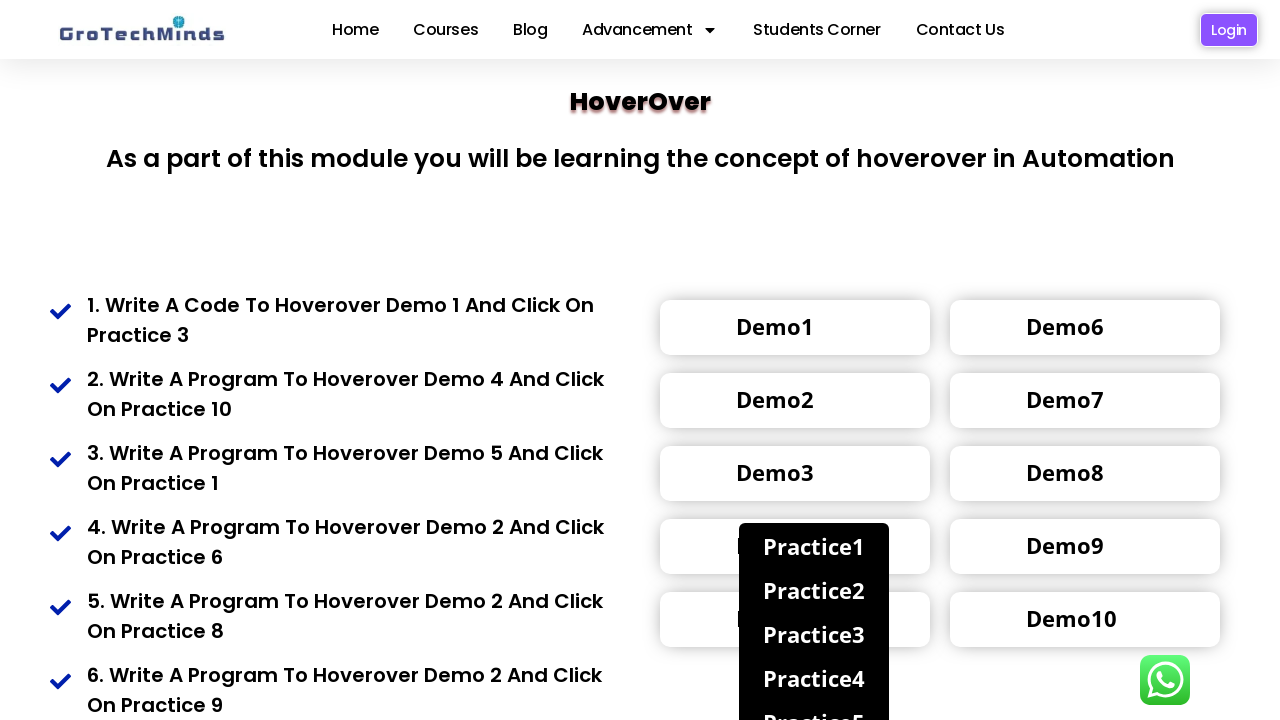